Tests key press functionality by sending an ENTER key to a text input field and then clicking on it

Starting URL: https://the-internet.herokuapp.com/key_presses

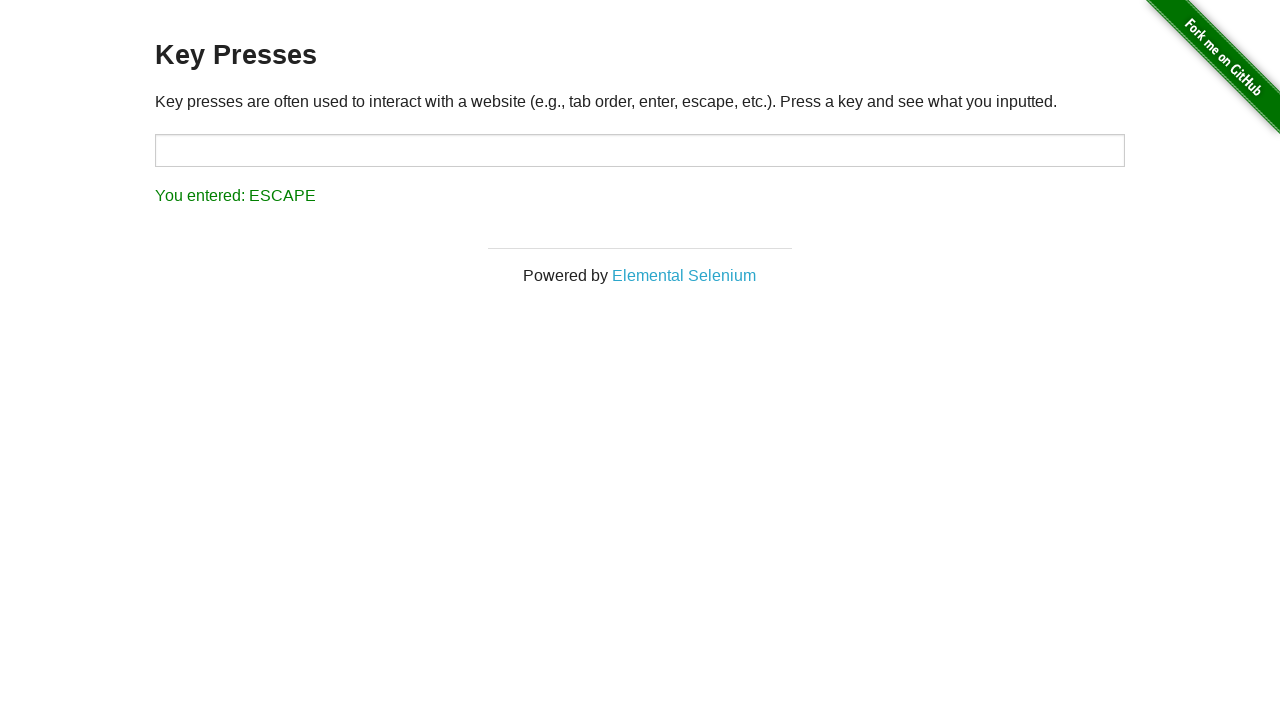

Pressed ENTER key on target text input field on #target
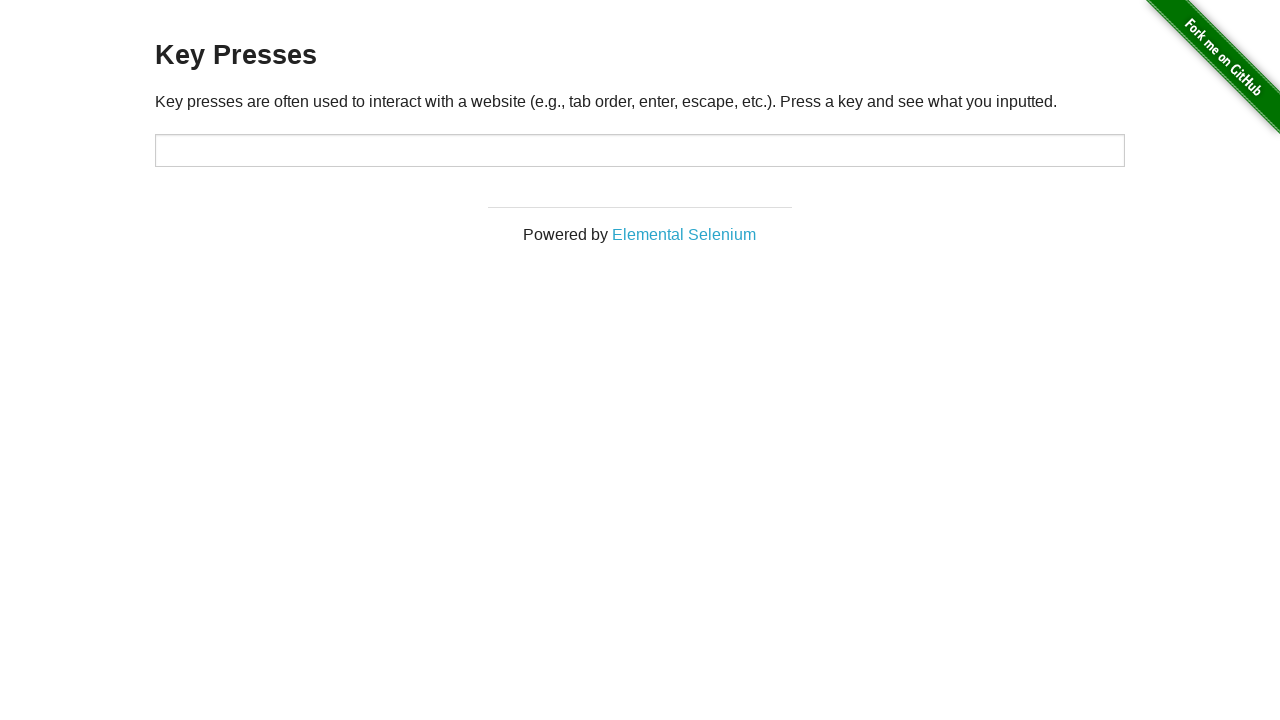

Target element is visible
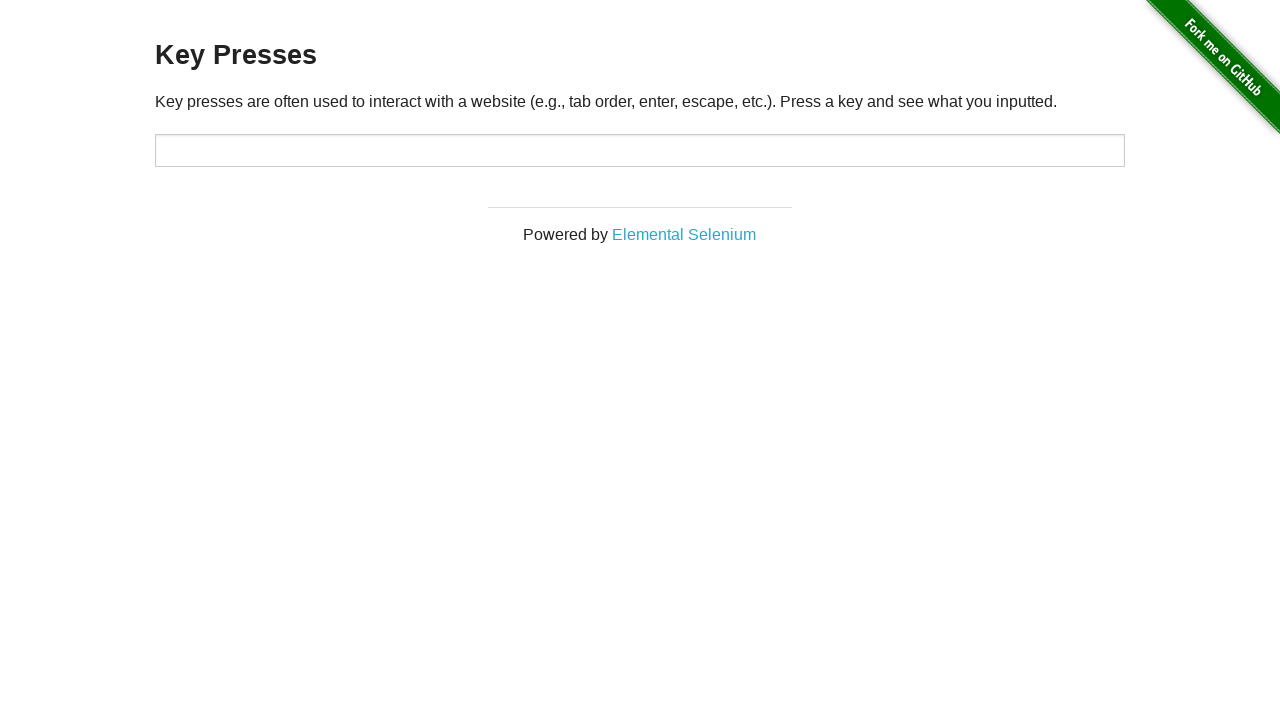

Clicked on target text input field at (640, 150) on #target
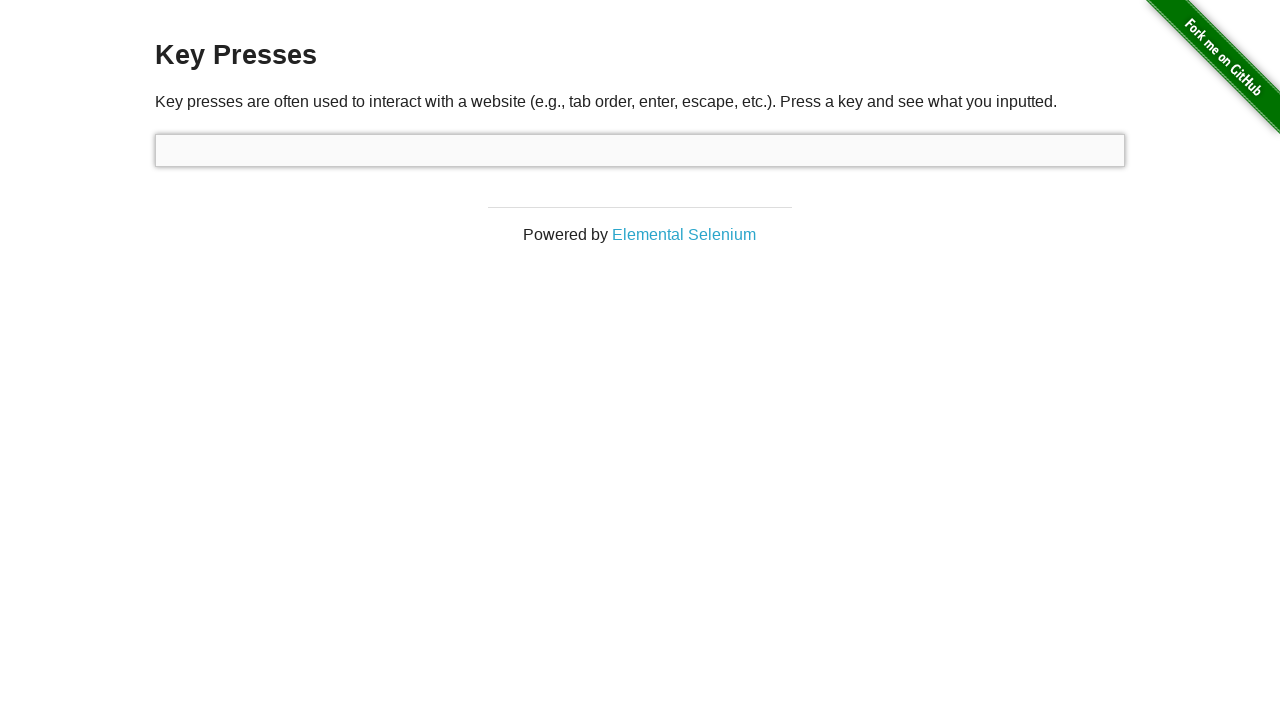

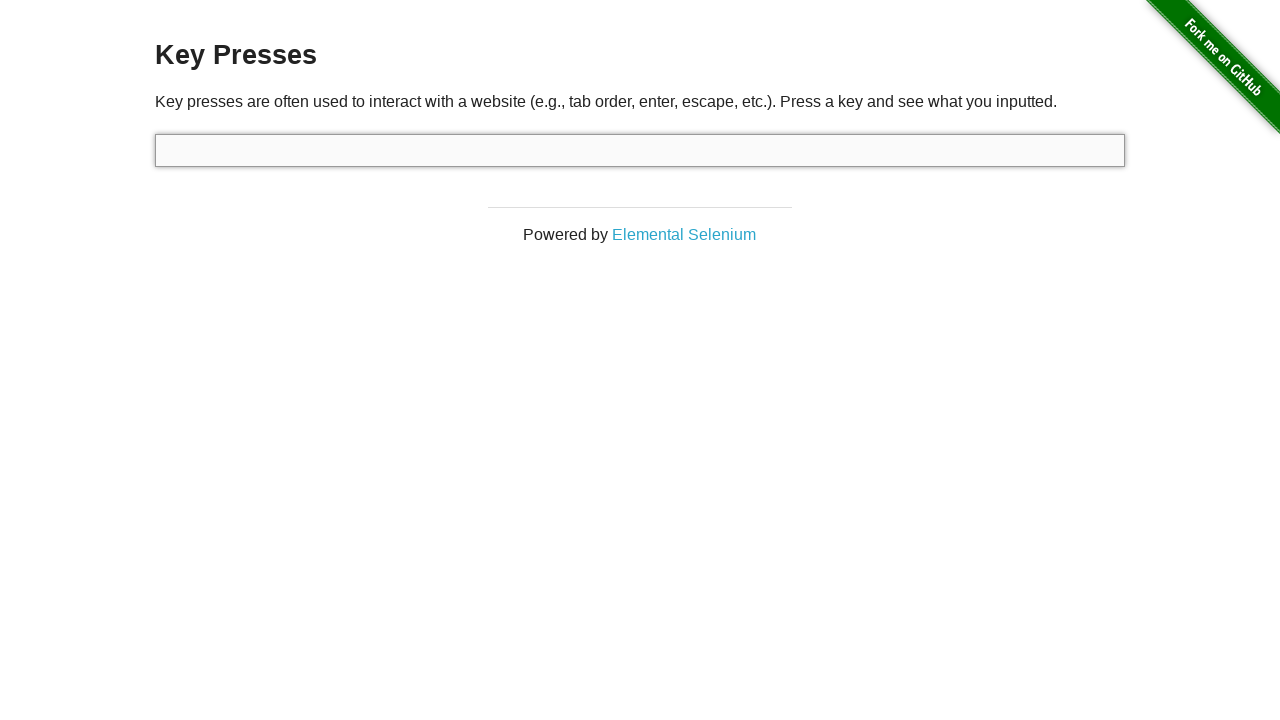